Tests basic browser navigation functionality by visiting a contact form website, navigating to a samples page, and testing back, forward, and refresh browser controls.

Starting URL: https://www.mycontactform.com/

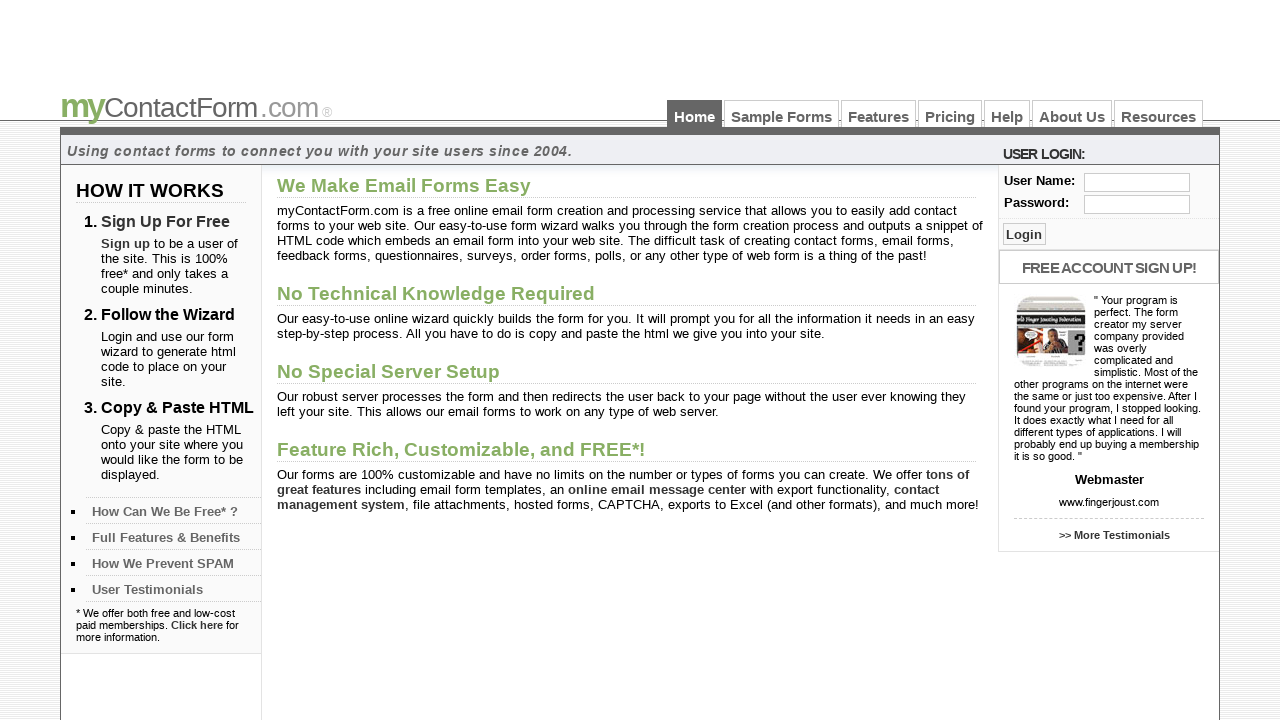

Set viewport to 1920x1080
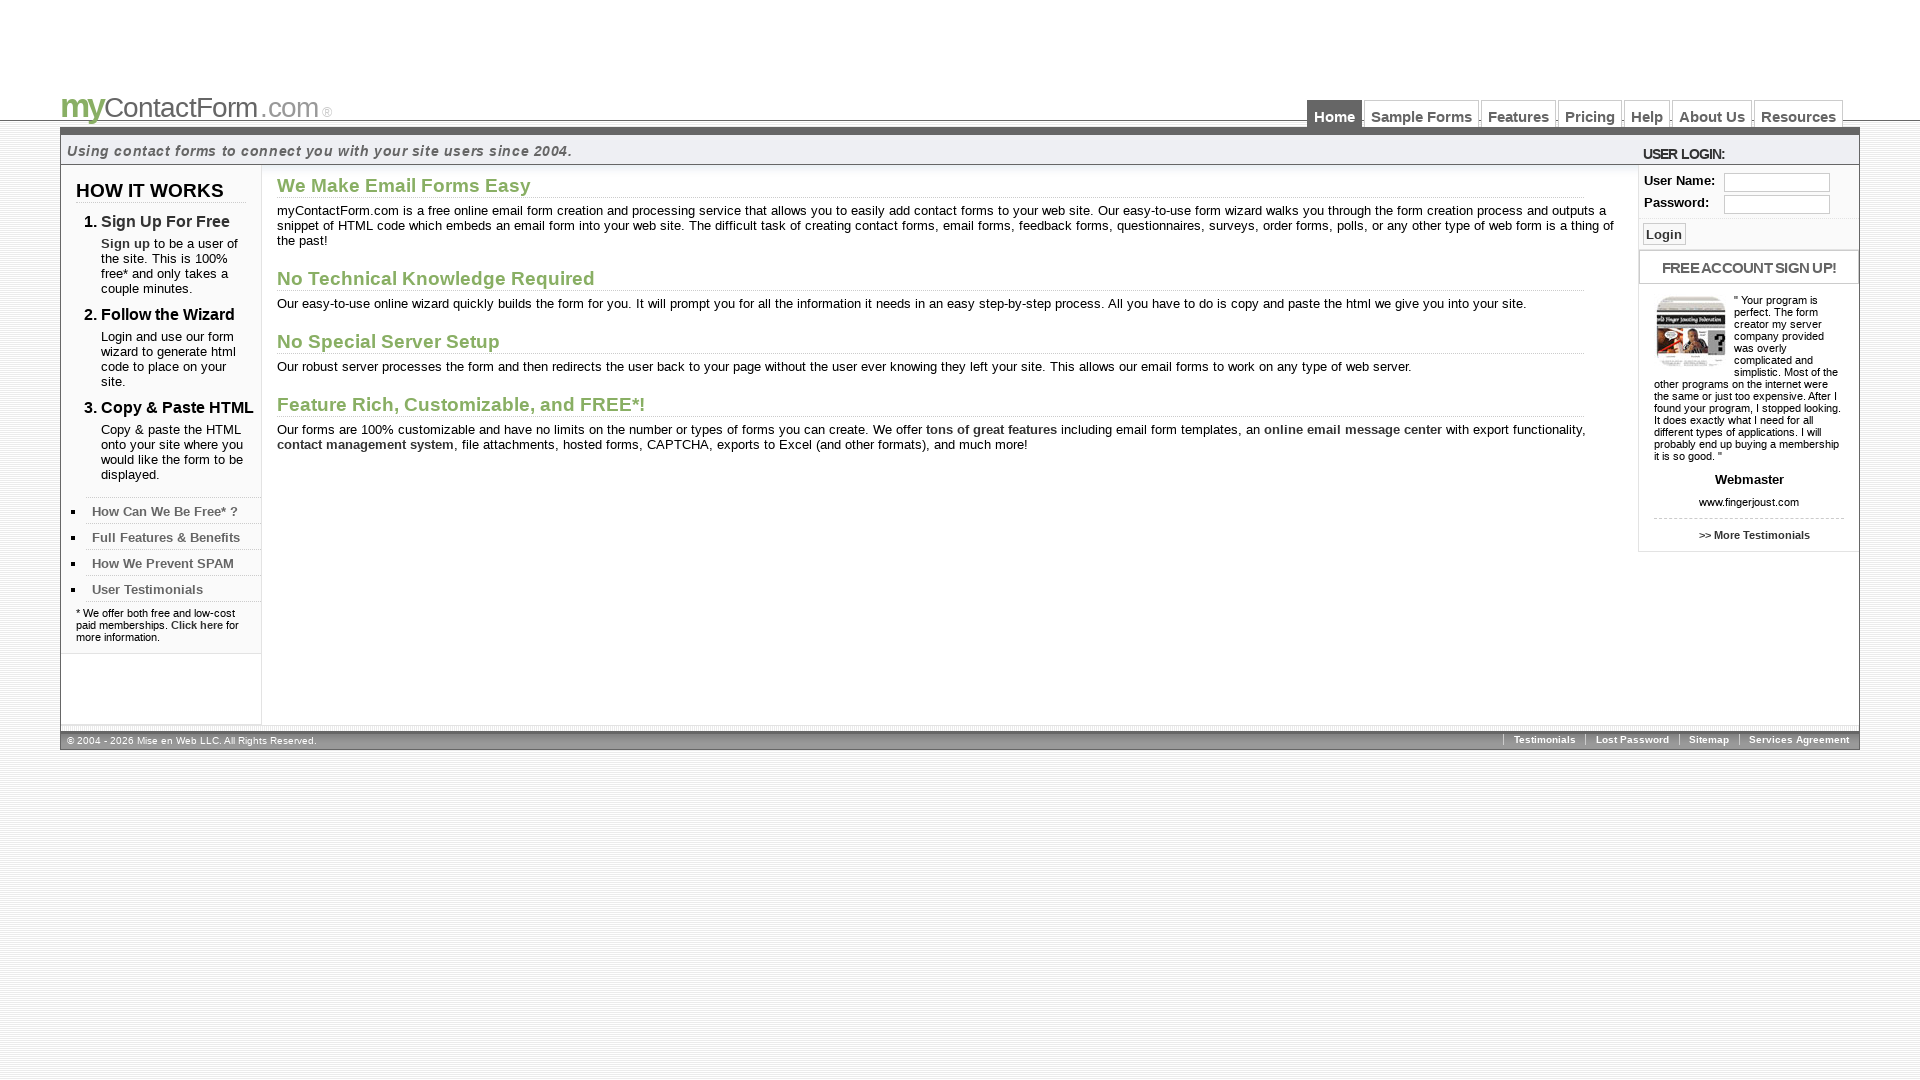

Printed current URL from contact form homepage
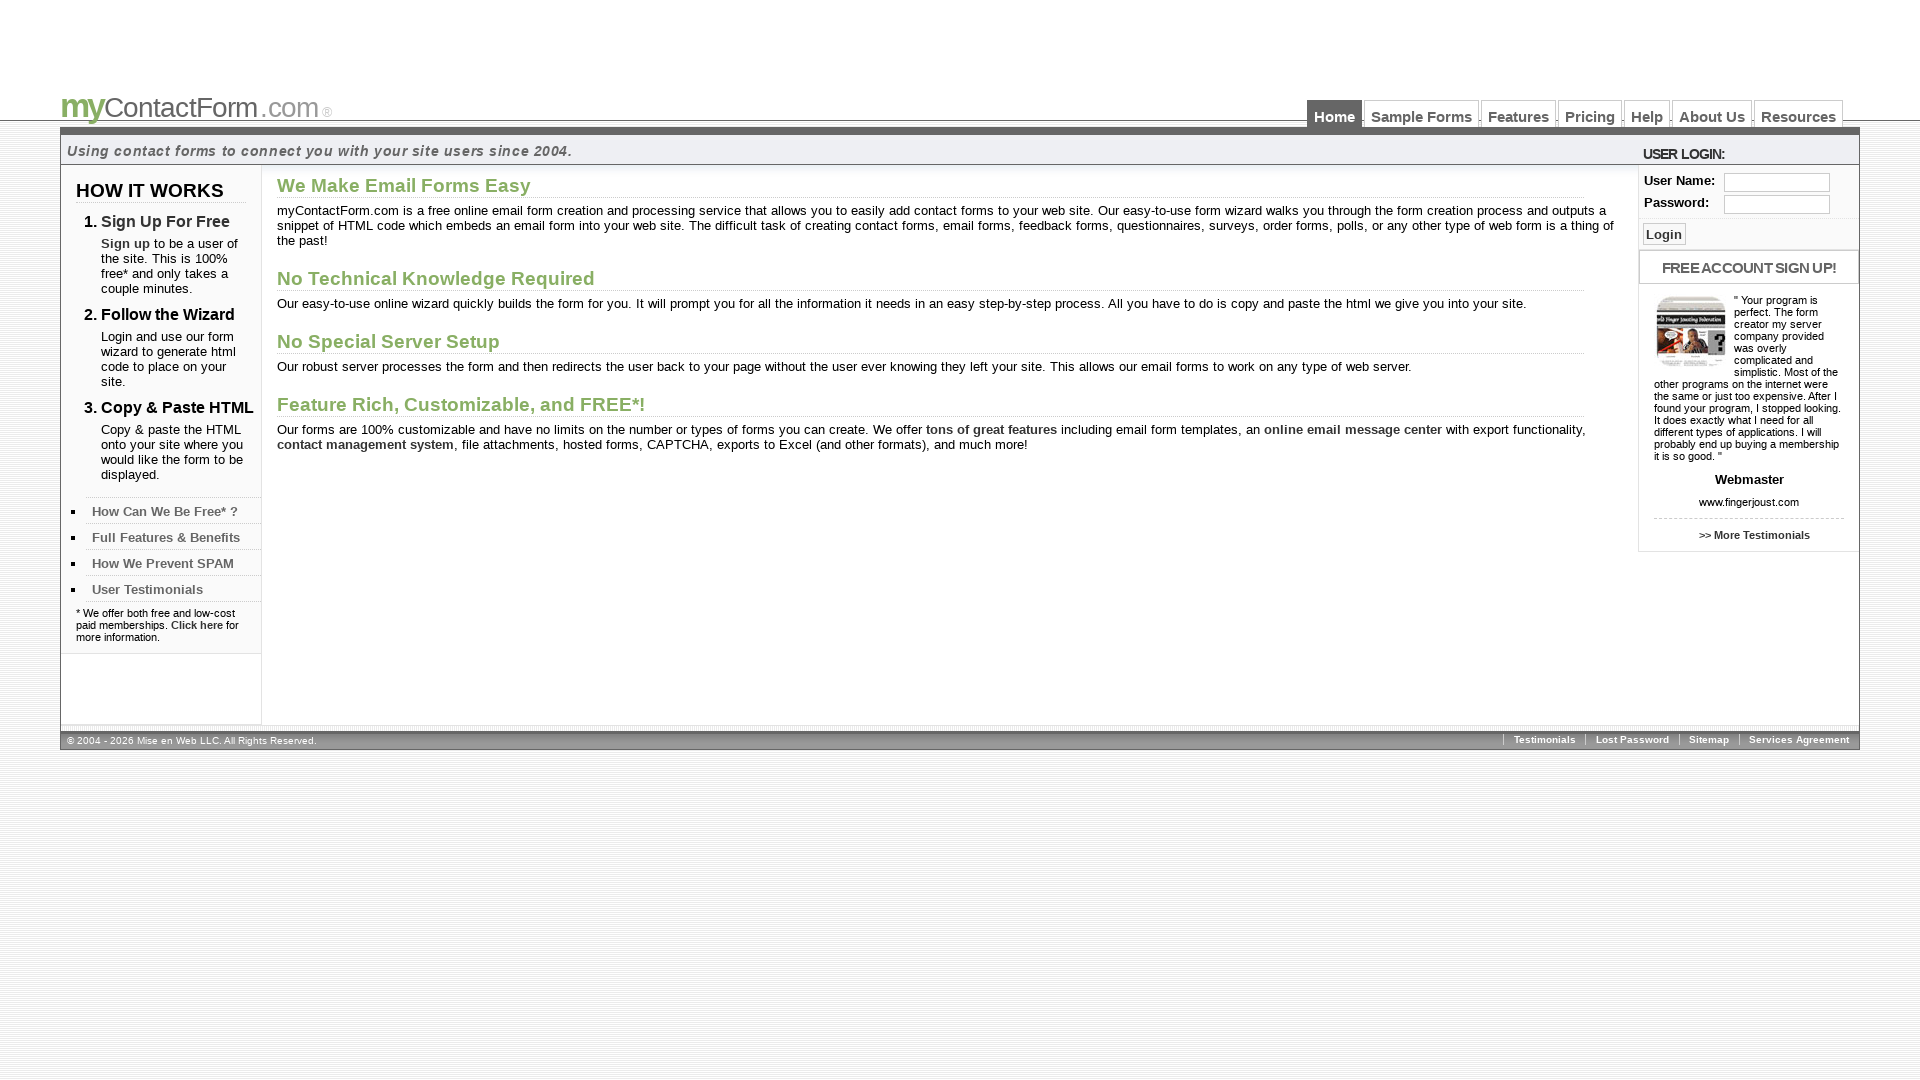

Printed page title from contact form homepage
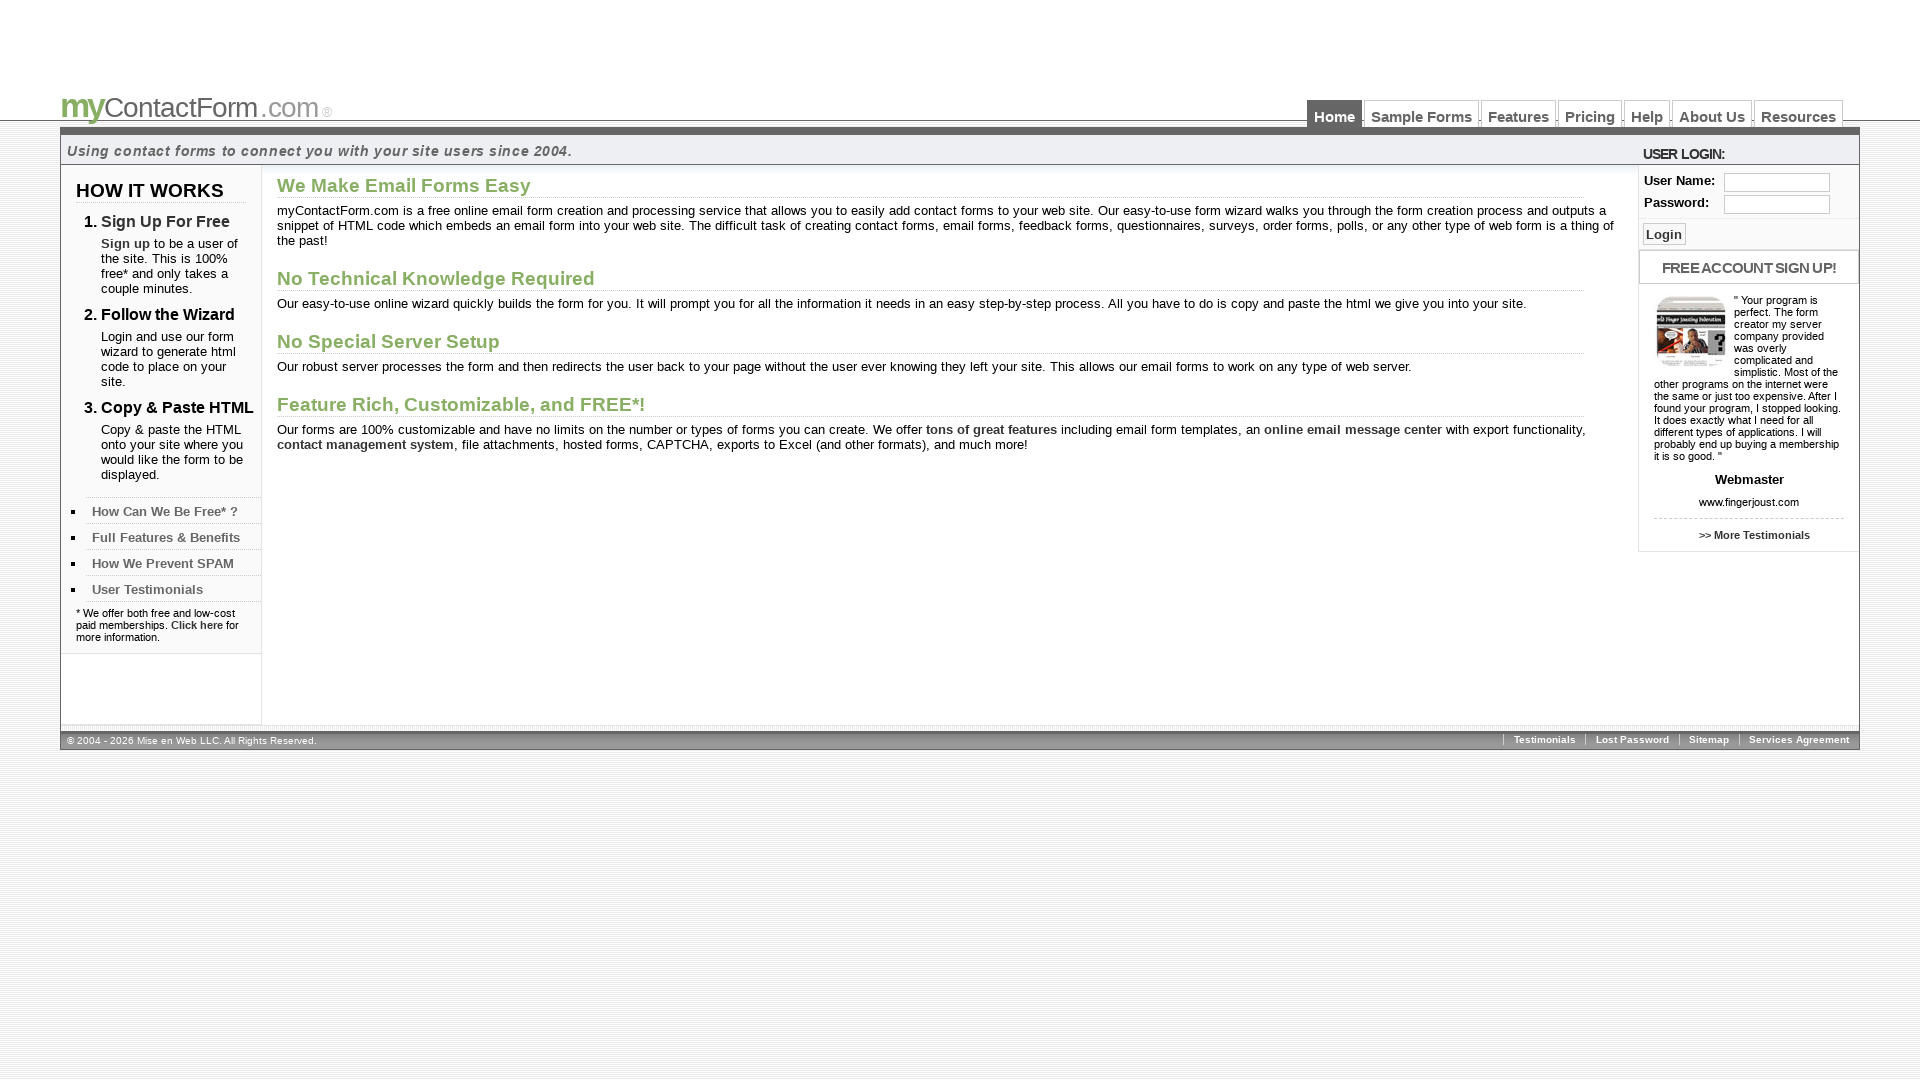

Navigated to samples page
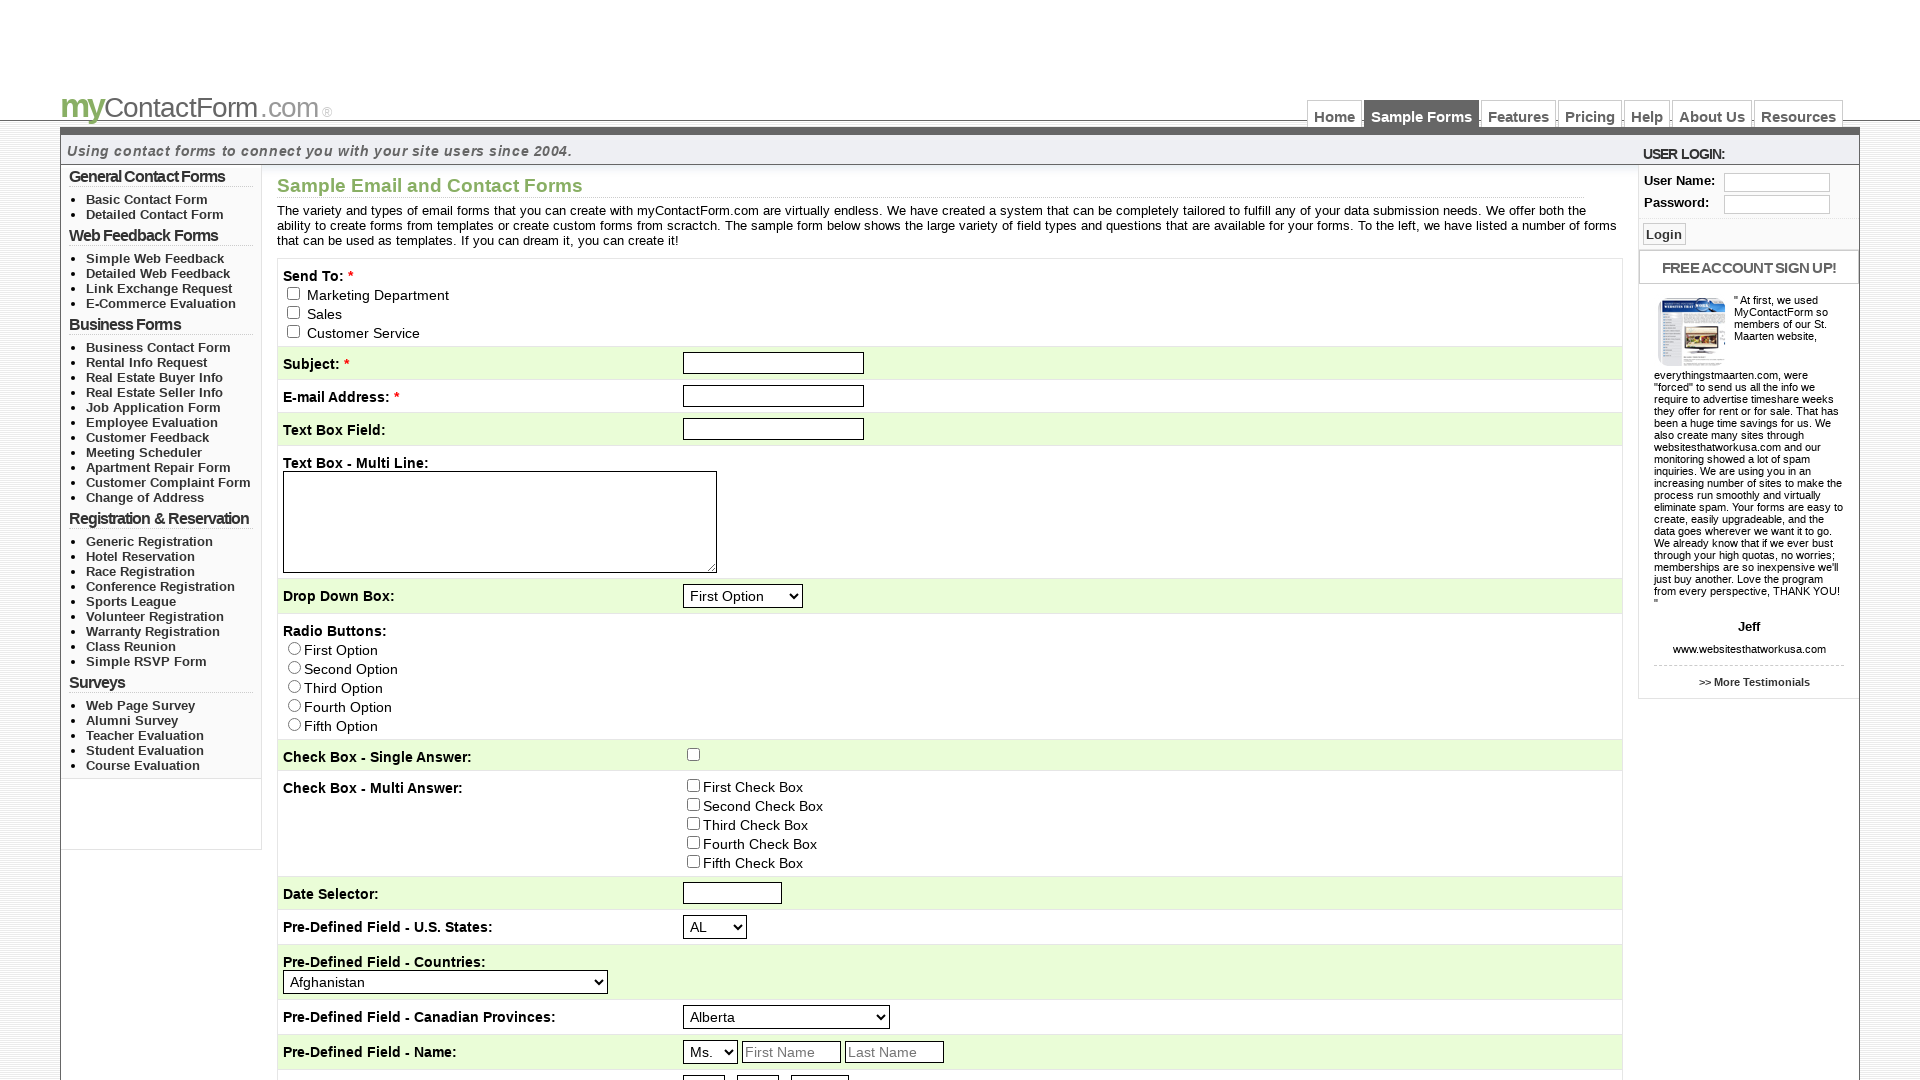

Printed current URL from samples page
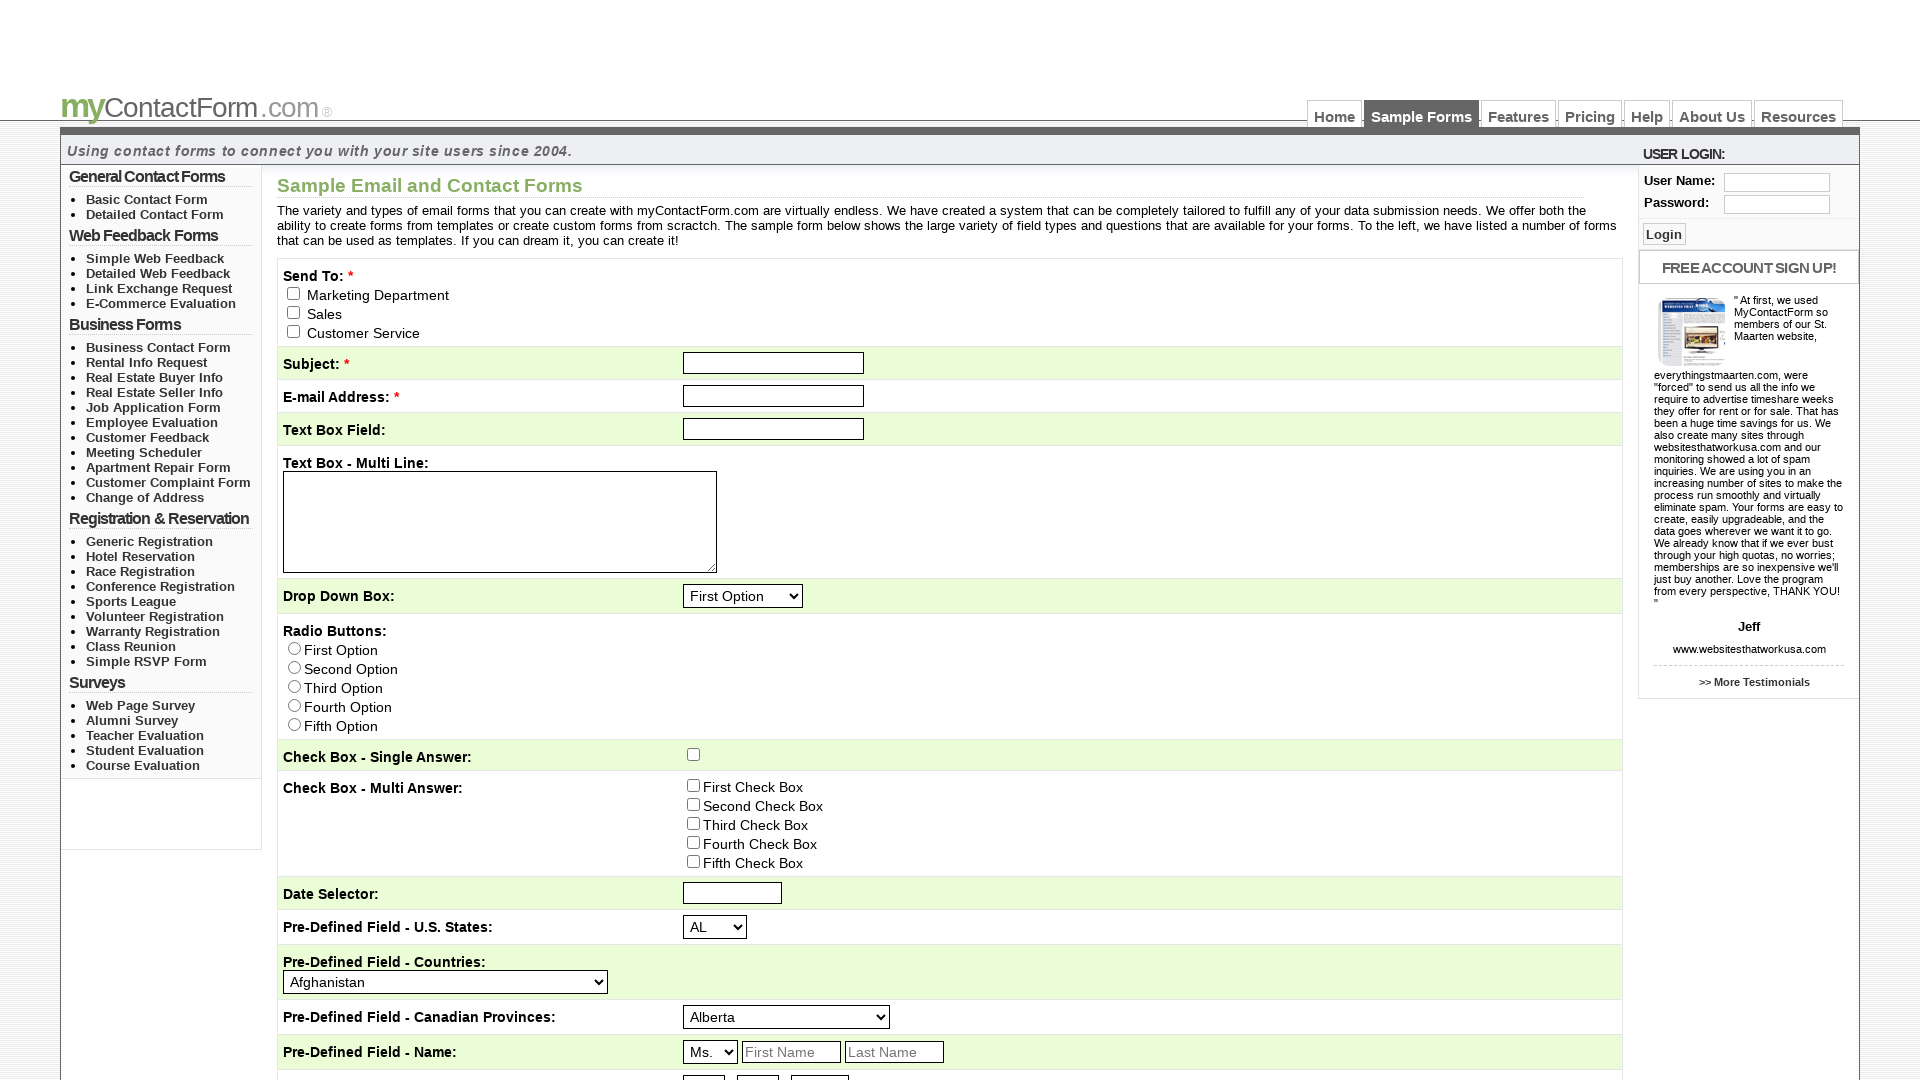

Clicked back button to return to contact form homepage
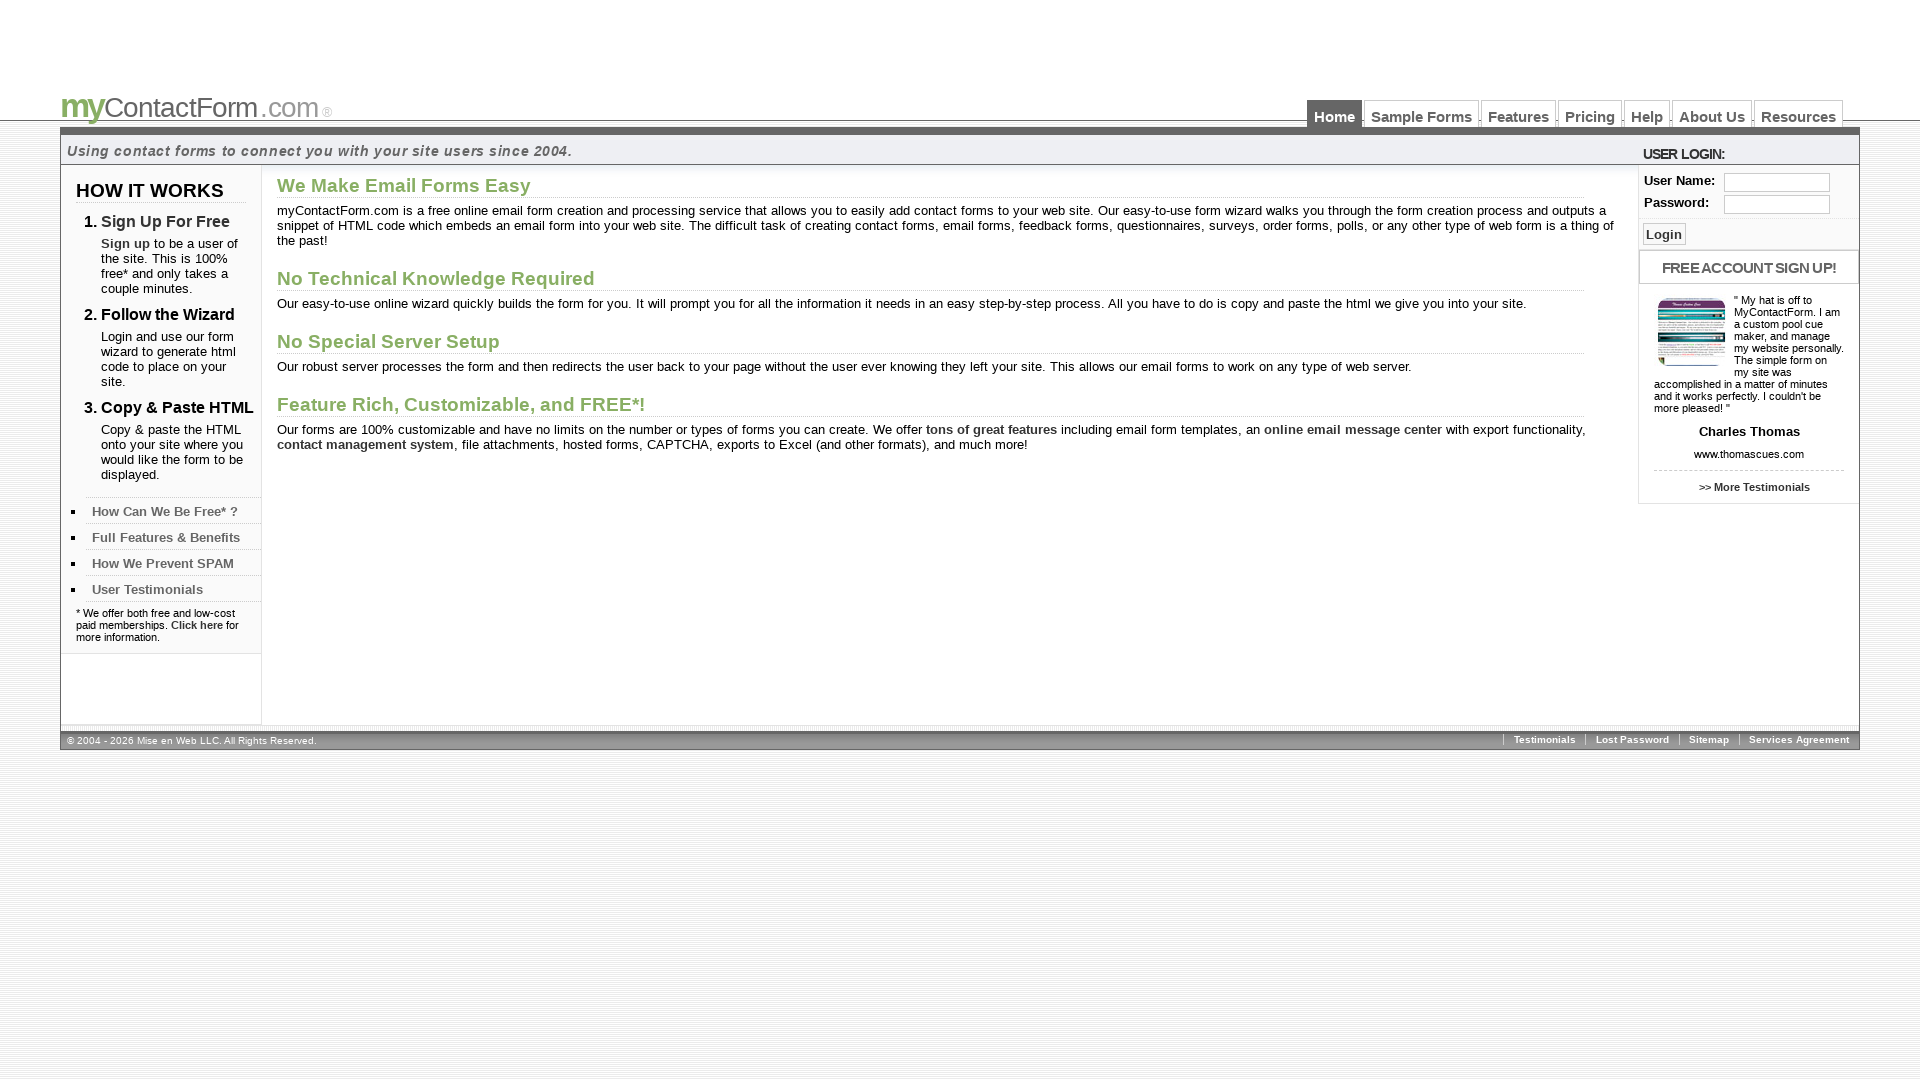

Clicked forward button to return to samples page
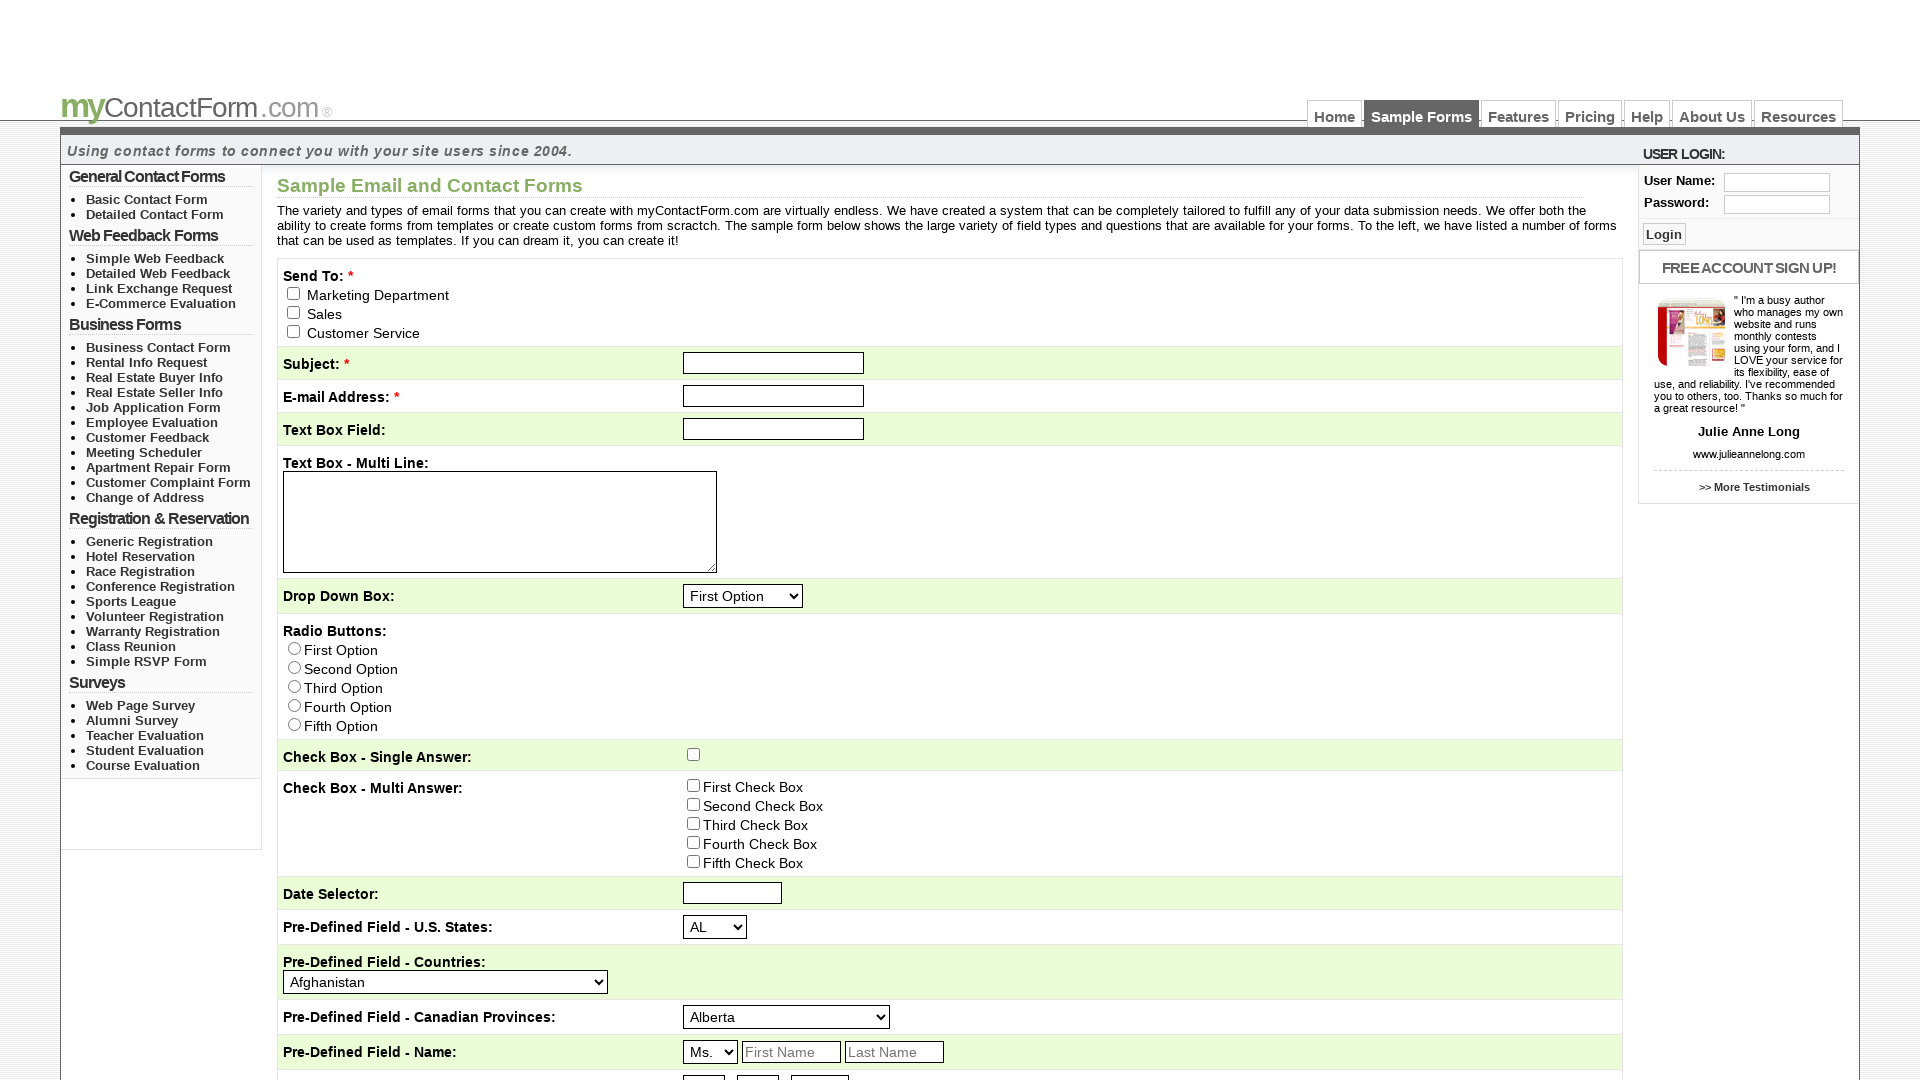

Refreshed the samples page
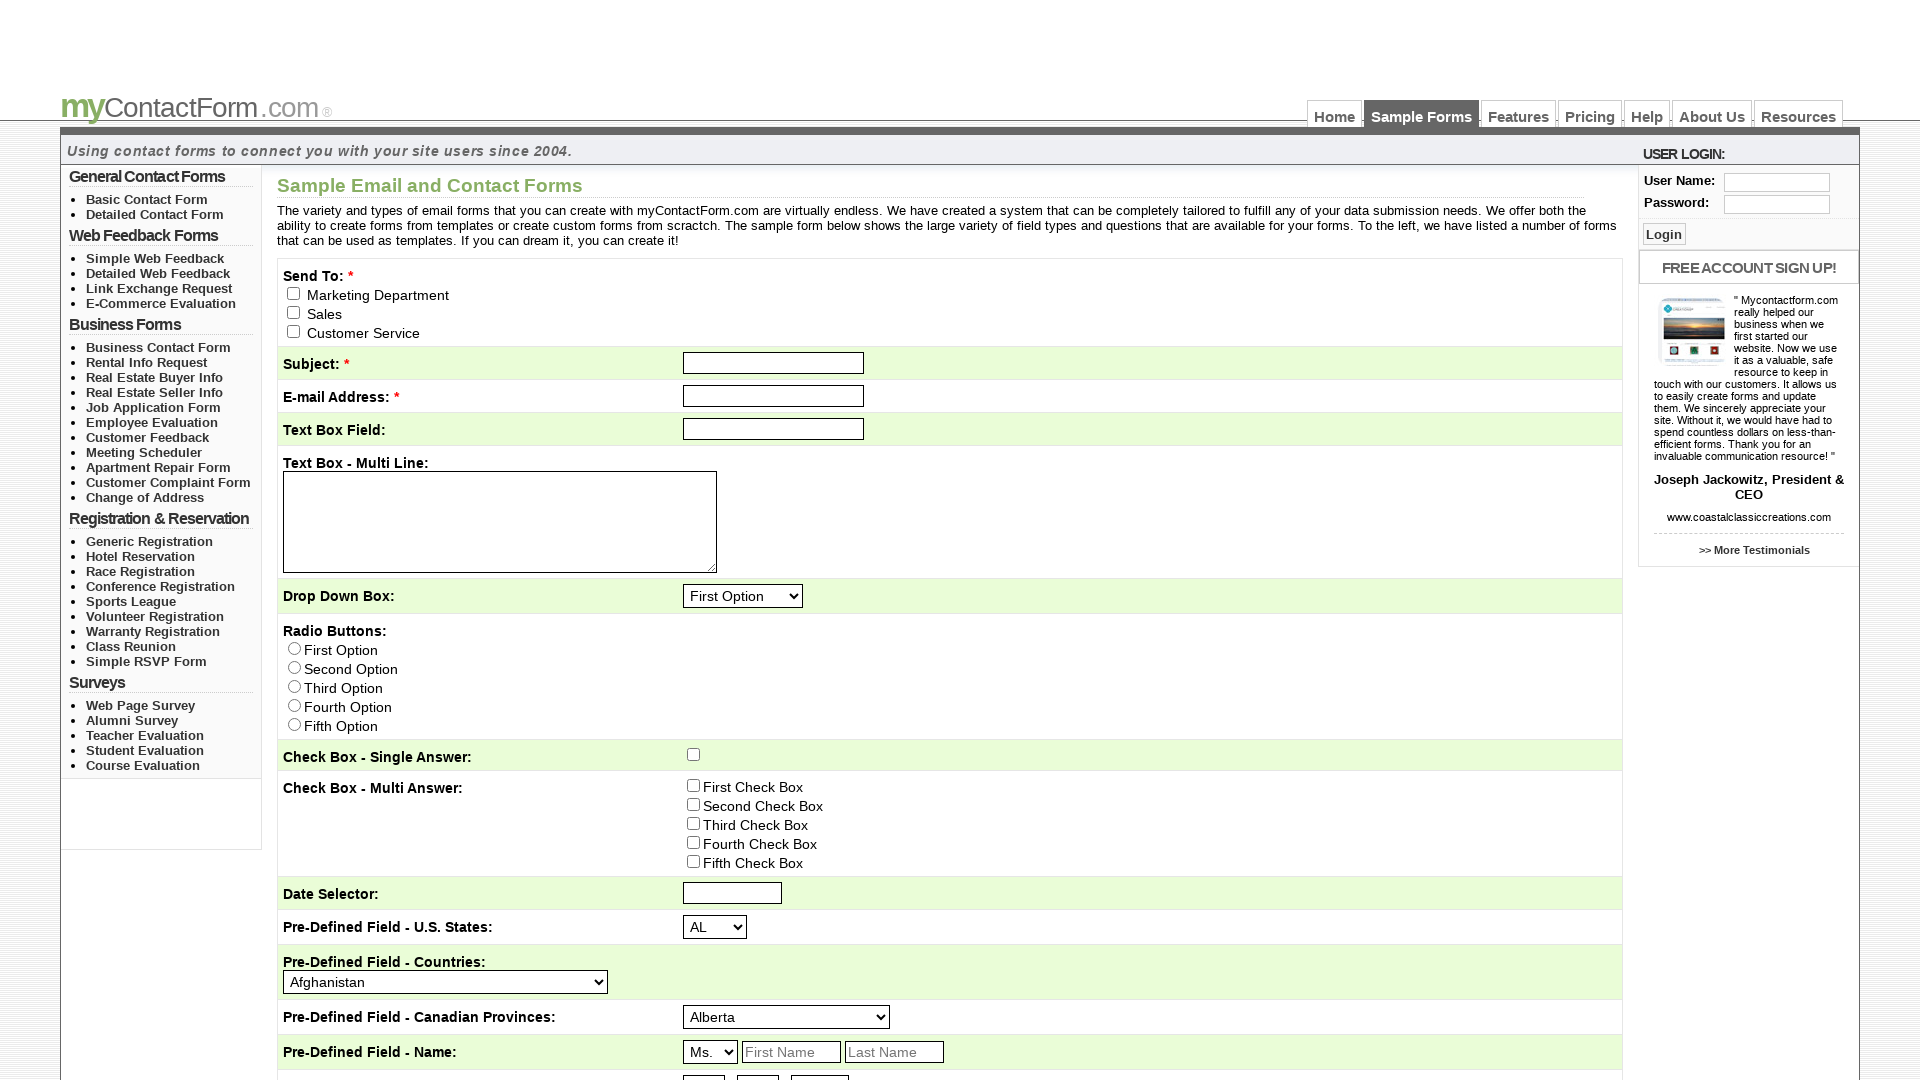

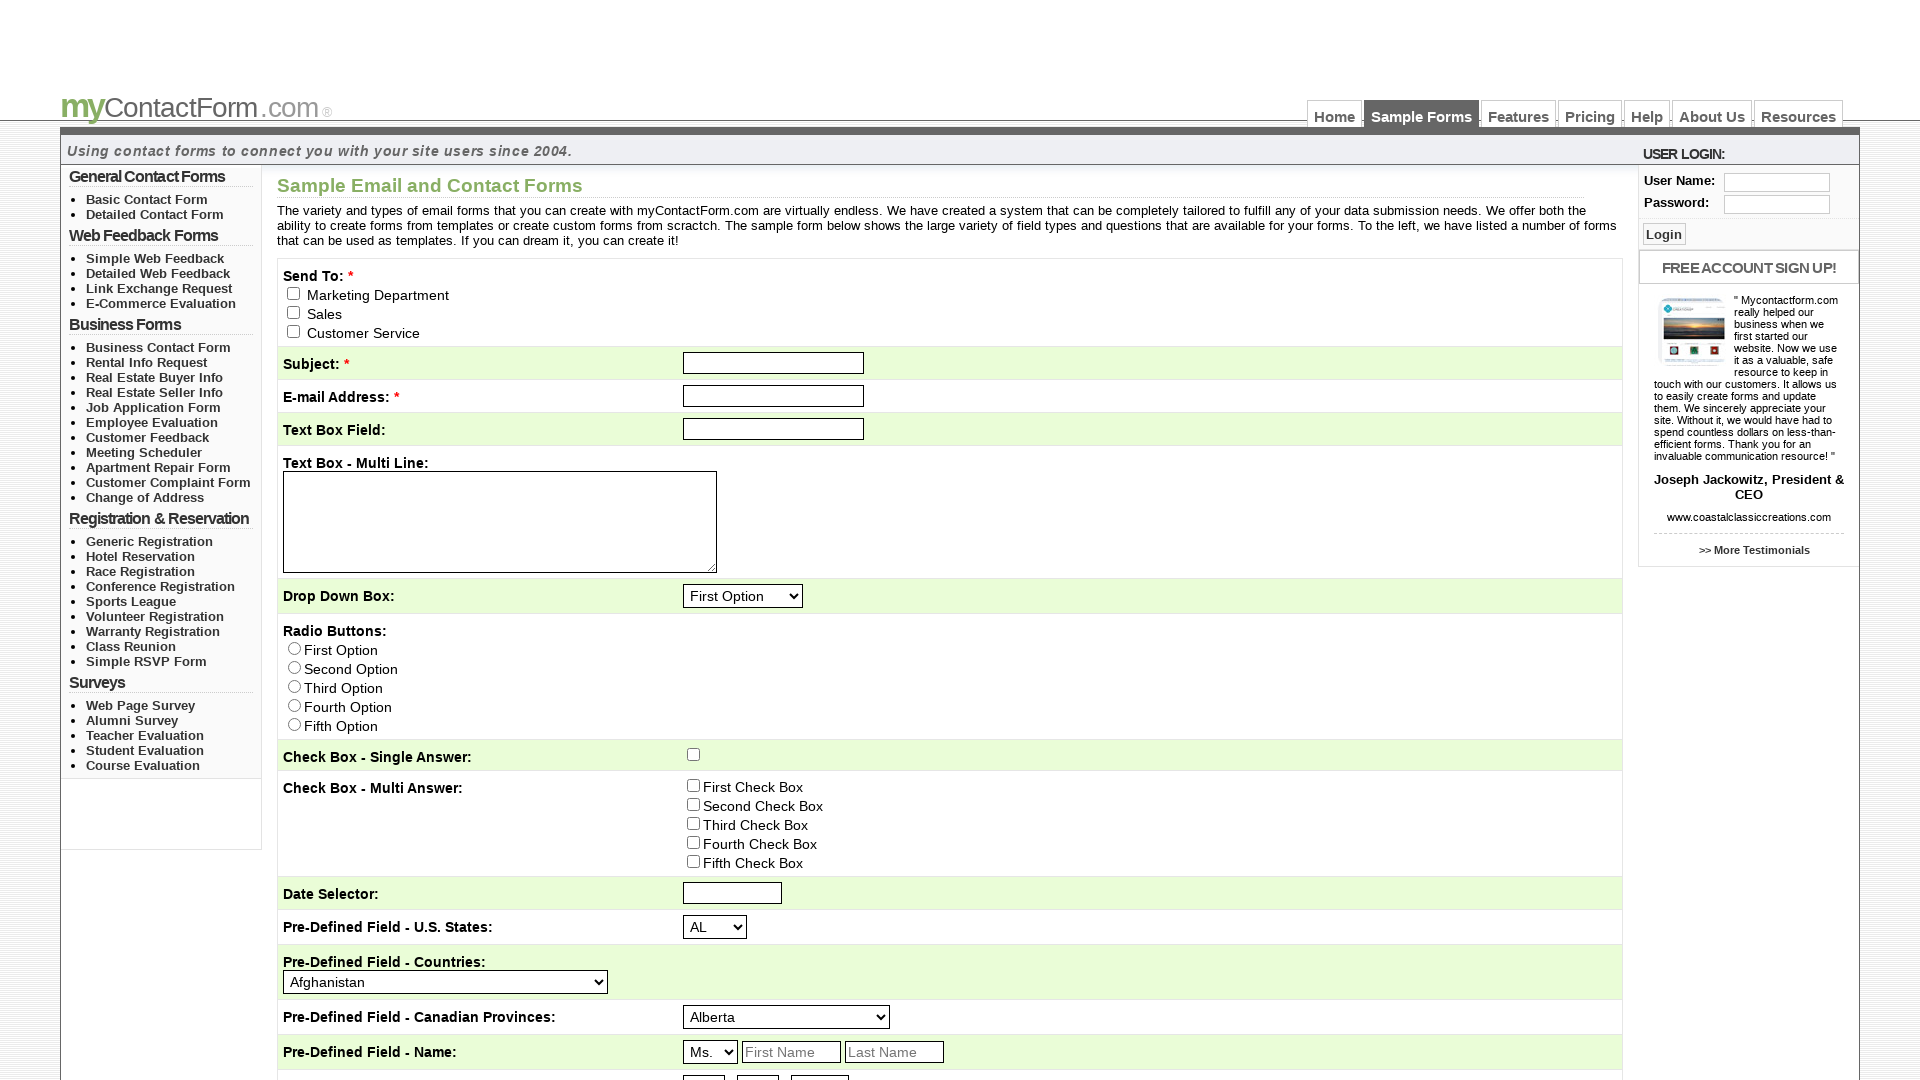